Navigates to the AngularJS homepage and verifies the page title matches the expected value

Starting URL: https://www.angularjs.org/

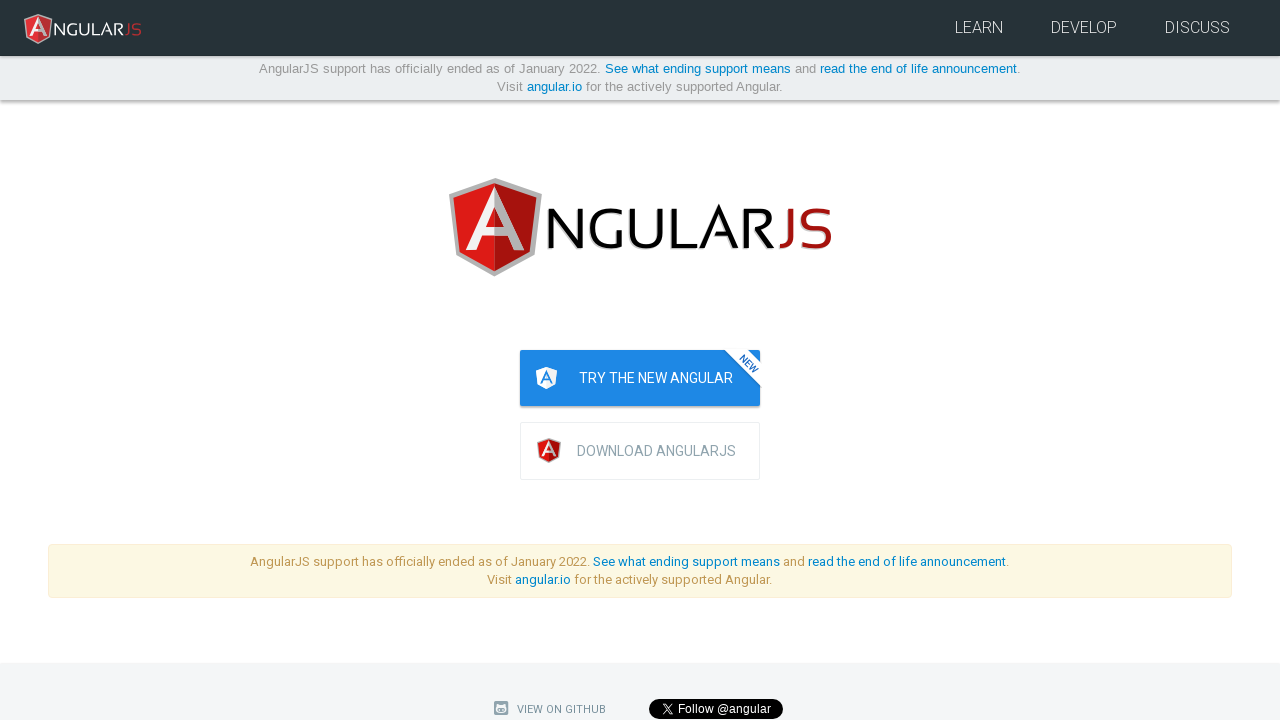

Navigated to AngularJS homepage
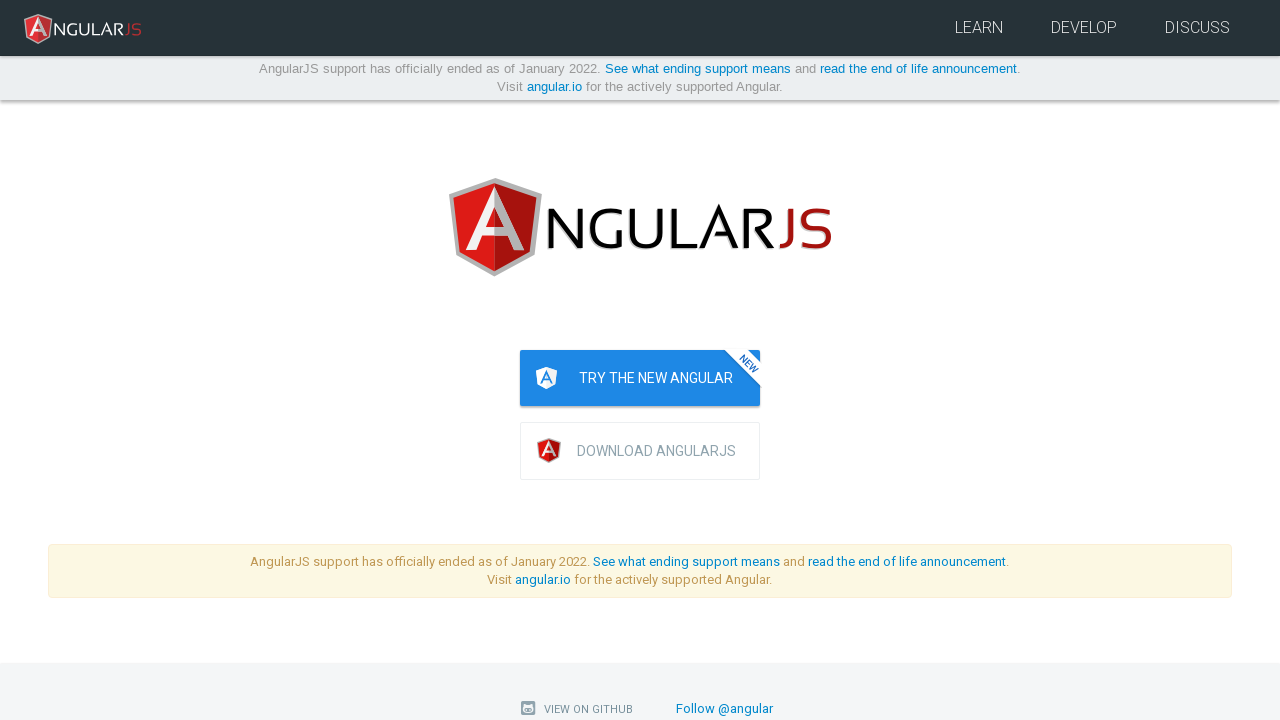

Verified page title matches expected value
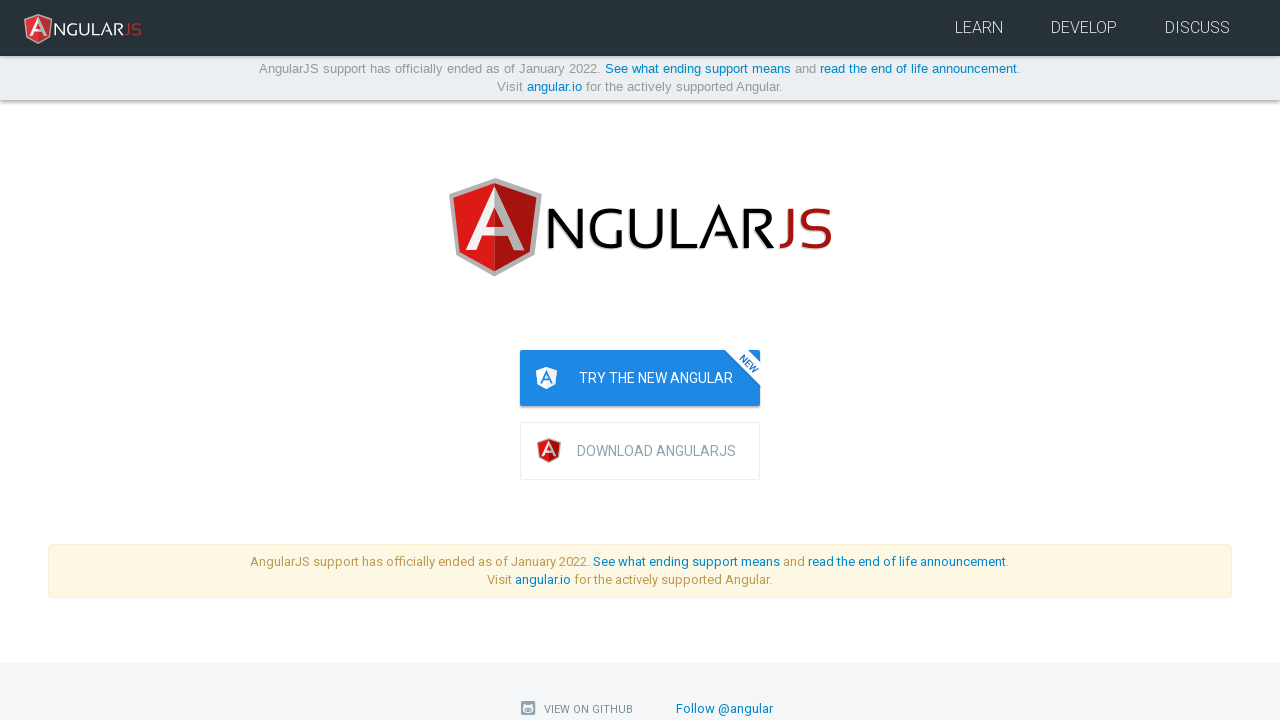

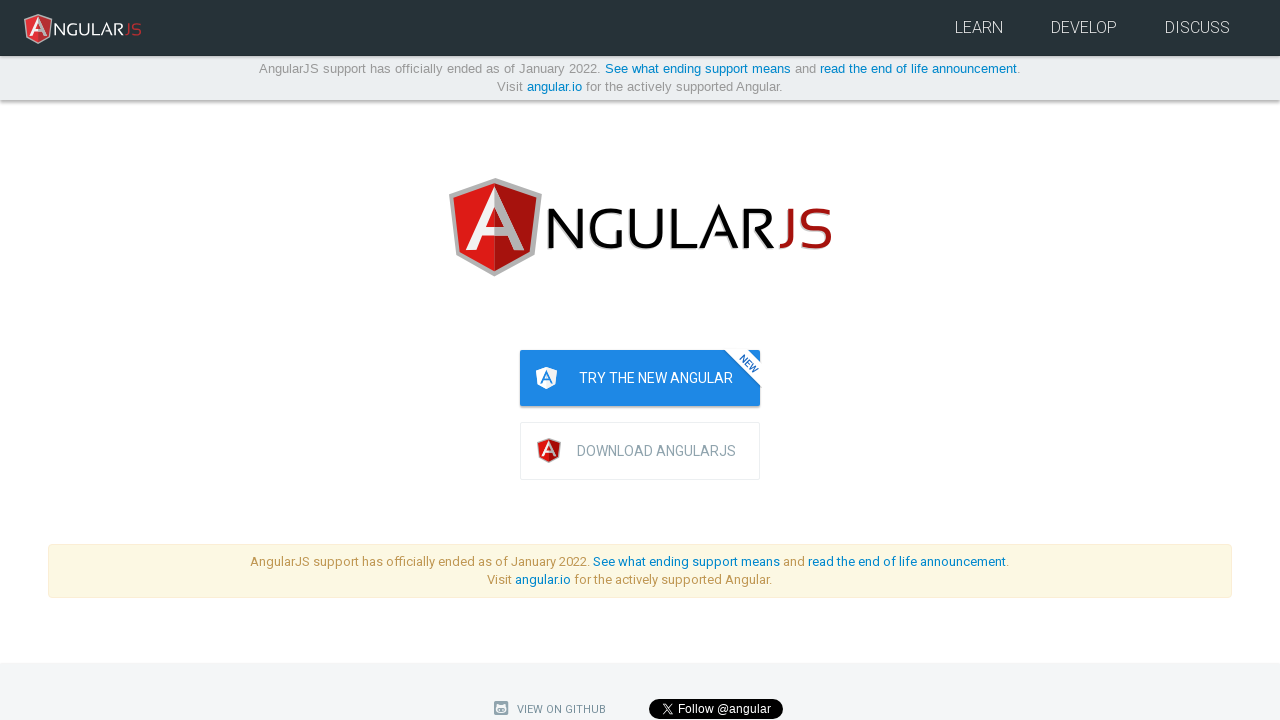